Tests triangle identifier with sides 8, 8, 8 which should identify an Equilateral triangle

Starting URL: https://testpages.eviltester.com/styled/apps/triangle/triangle001.html

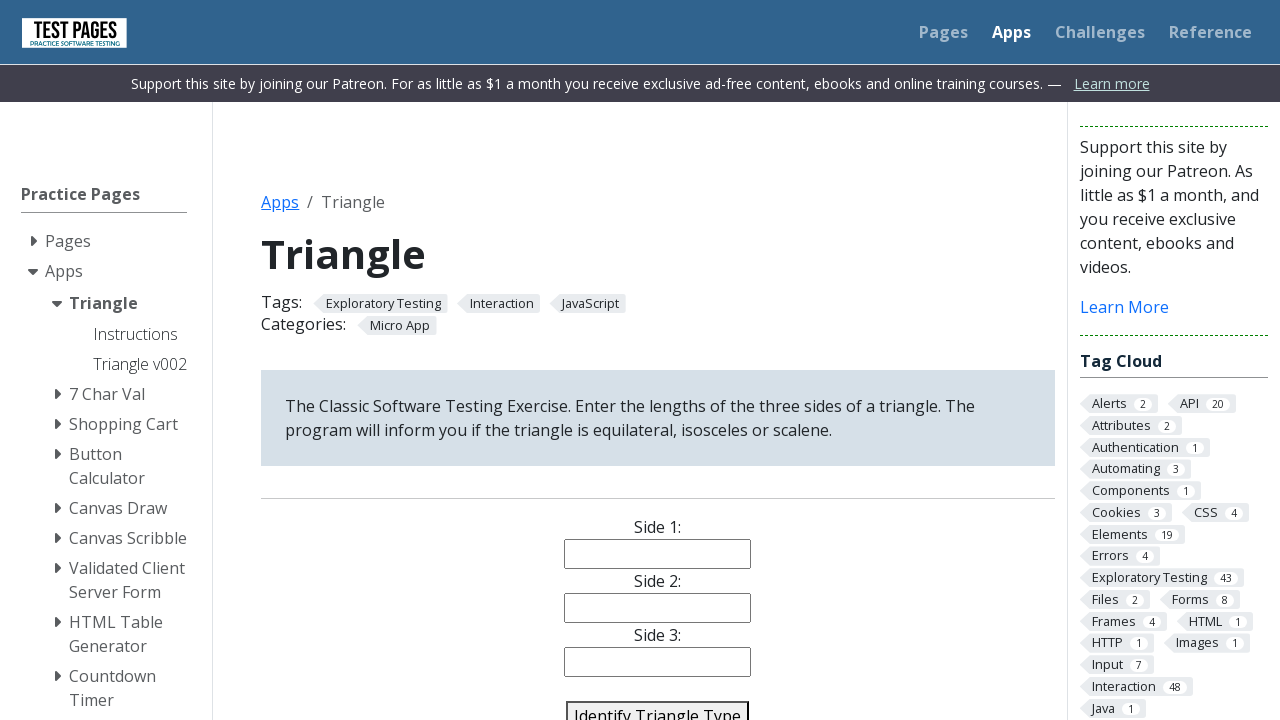

Filled side 1 with value '8' on input[name='side1']
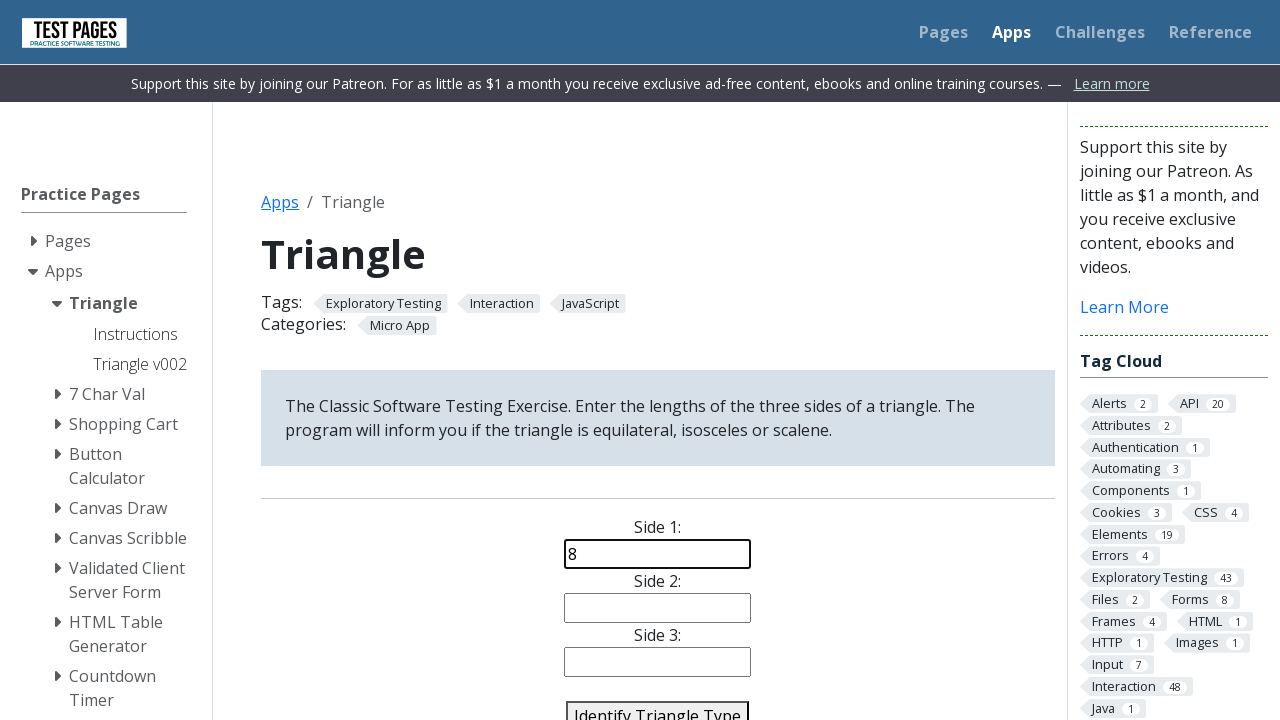

Filled side 2 with value '8' on input[name='side2']
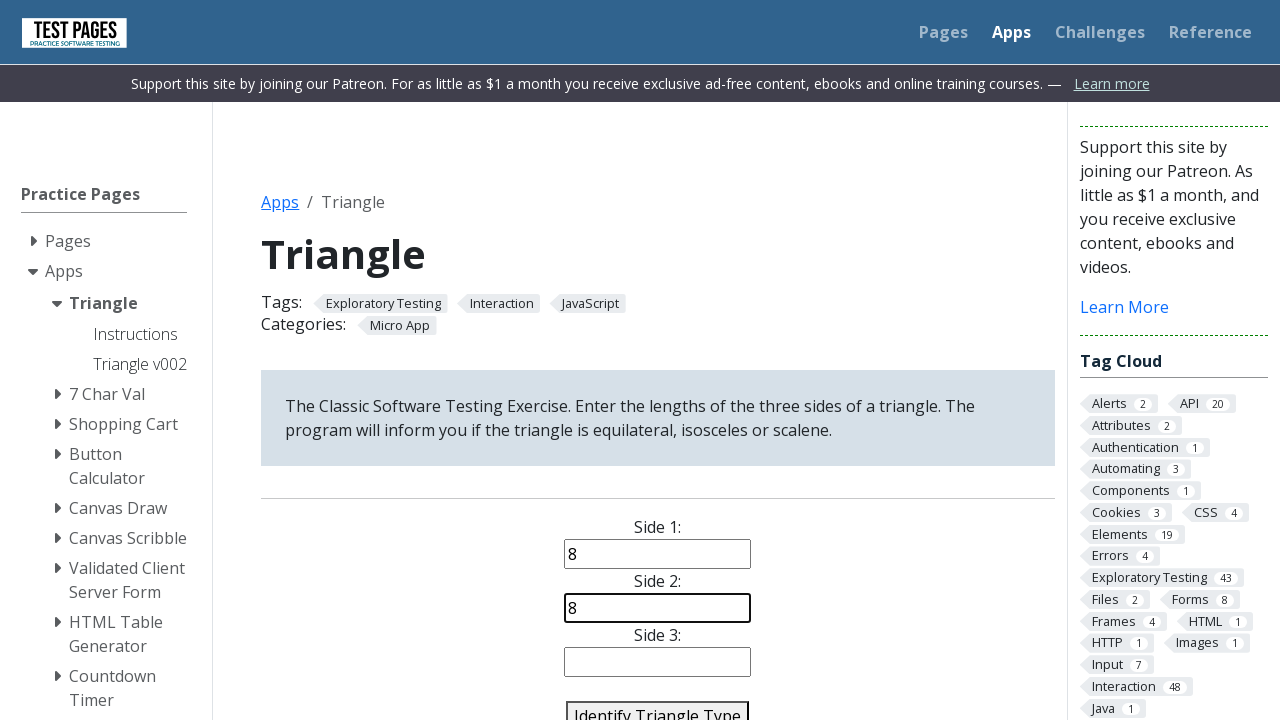

Filled side 3 with value '8' on input[name='side3']
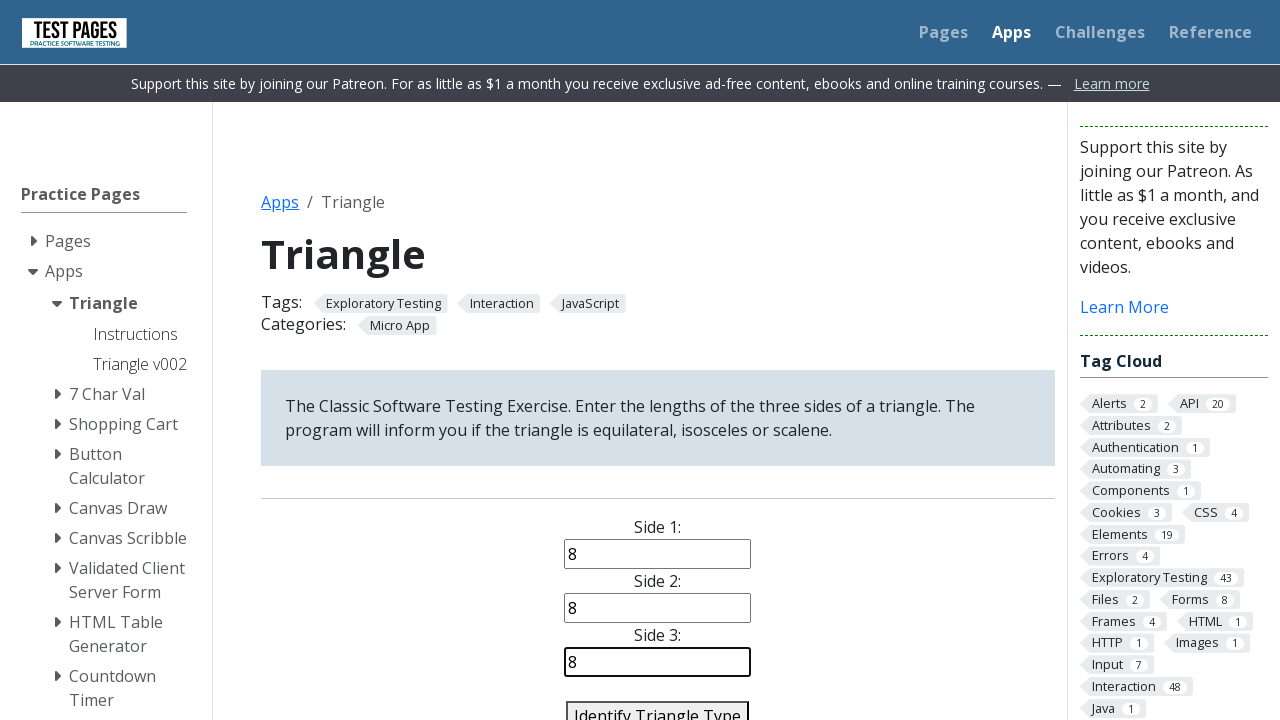

Clicked identify triangle button at (658, 705) on #identify-triangle-action
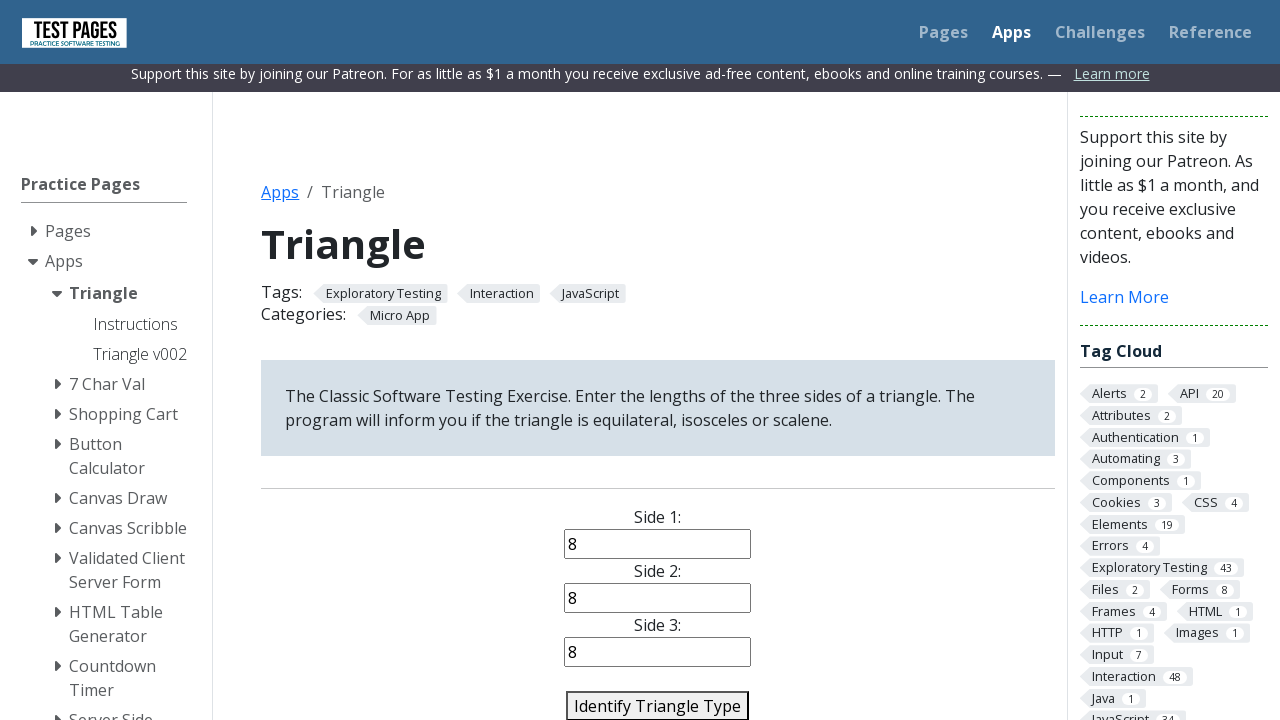

Triangle type result appeared on page
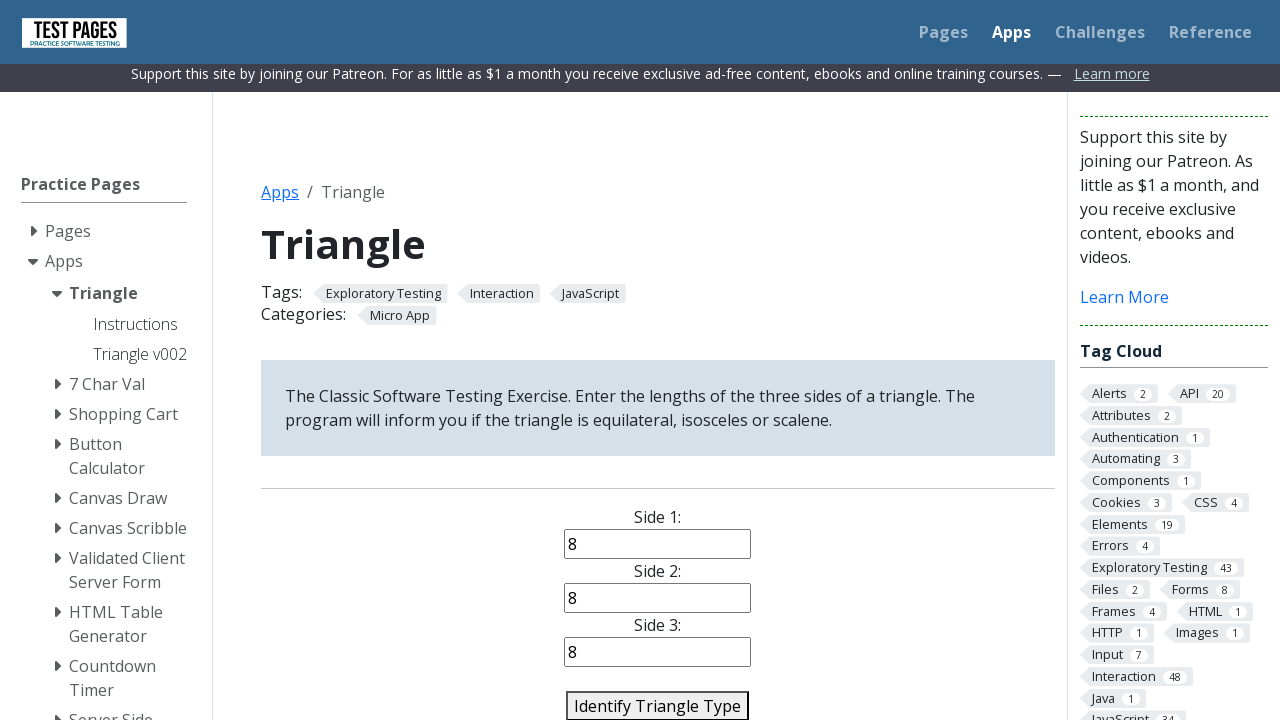

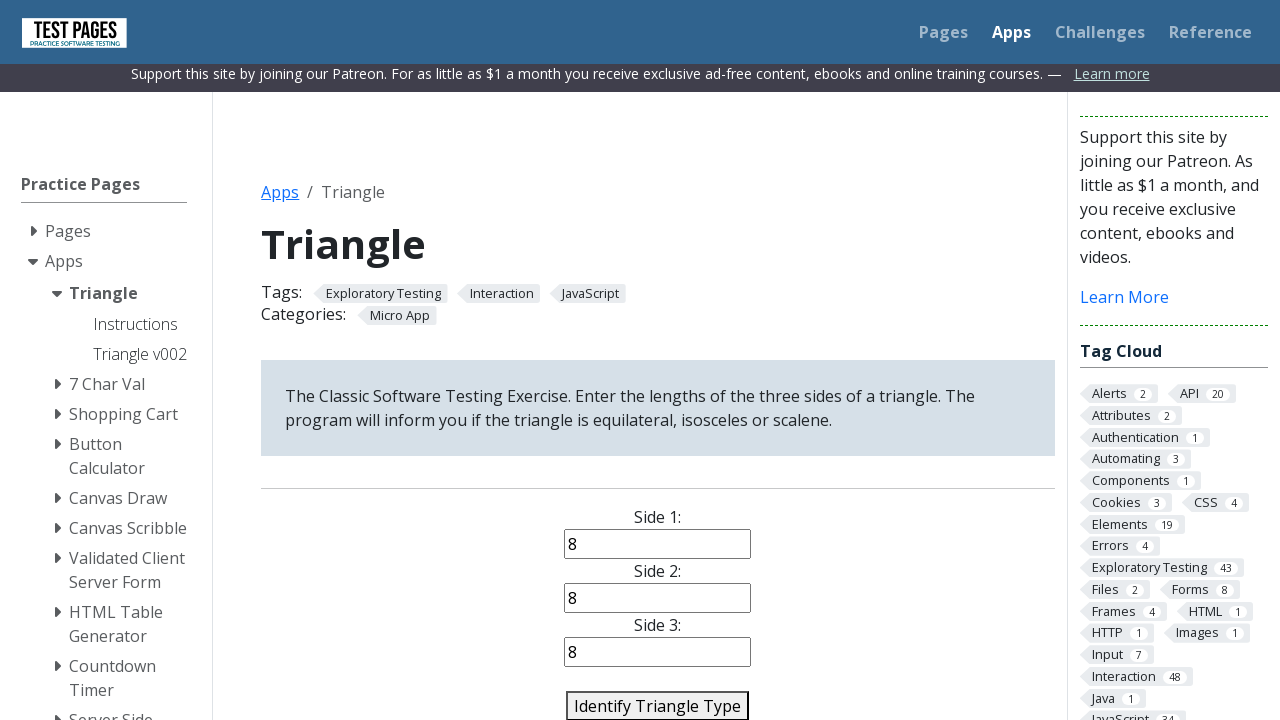